Tests calculator addition functionality by clicking number 4, the add button, number 4 again, and equals to verify the result is 8

Starting URL: http://narulakeshav.github.io/calculator/

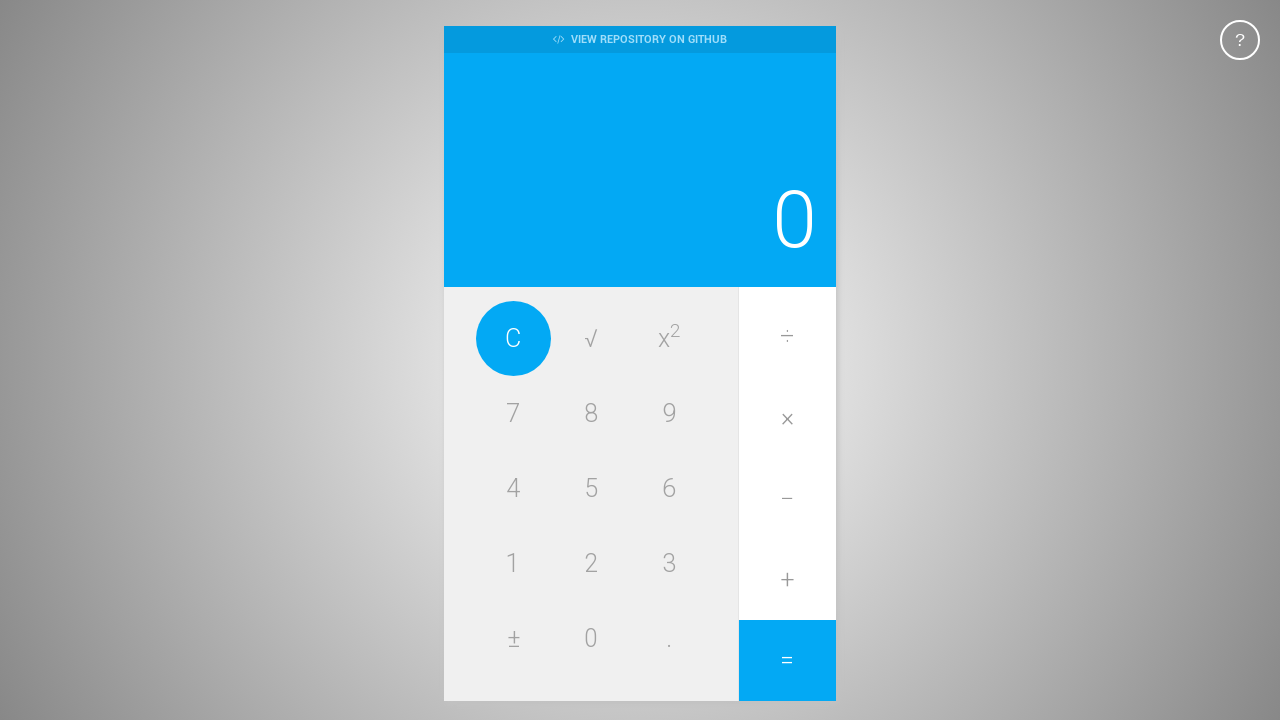

Clicked number 4 button at (513, 488) on #four
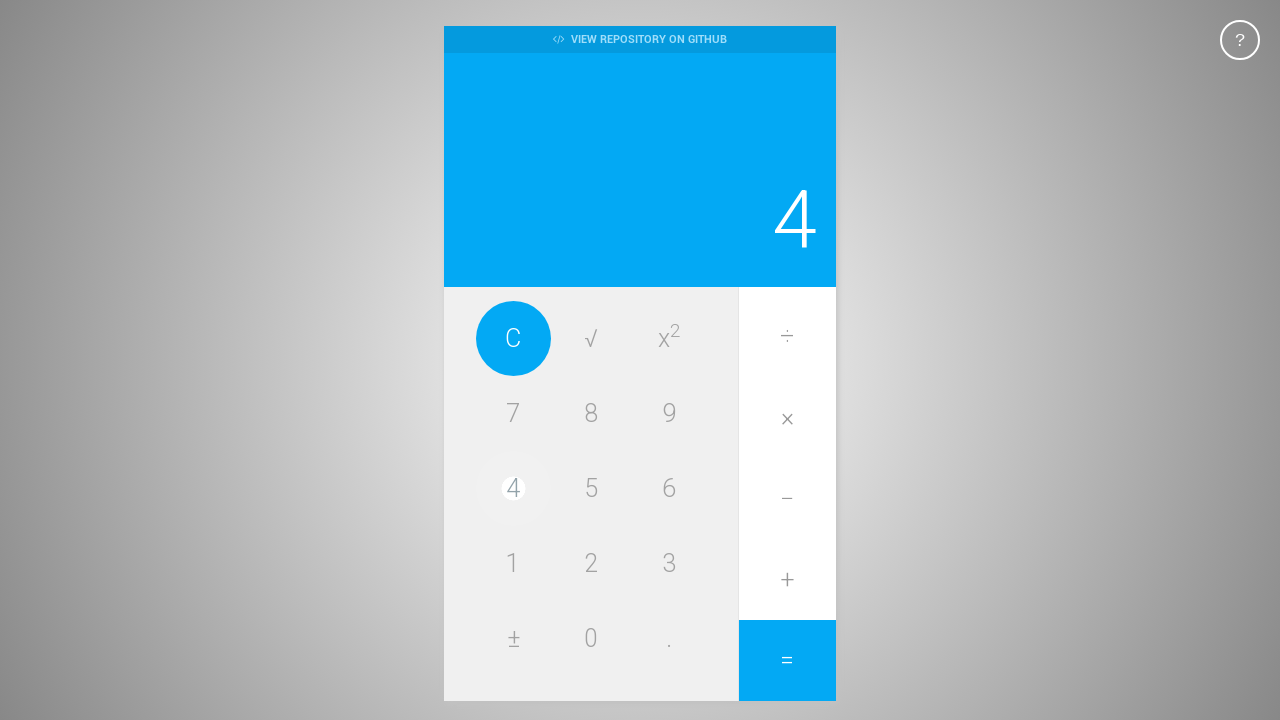

Clicked add button at (787, 580) on #add
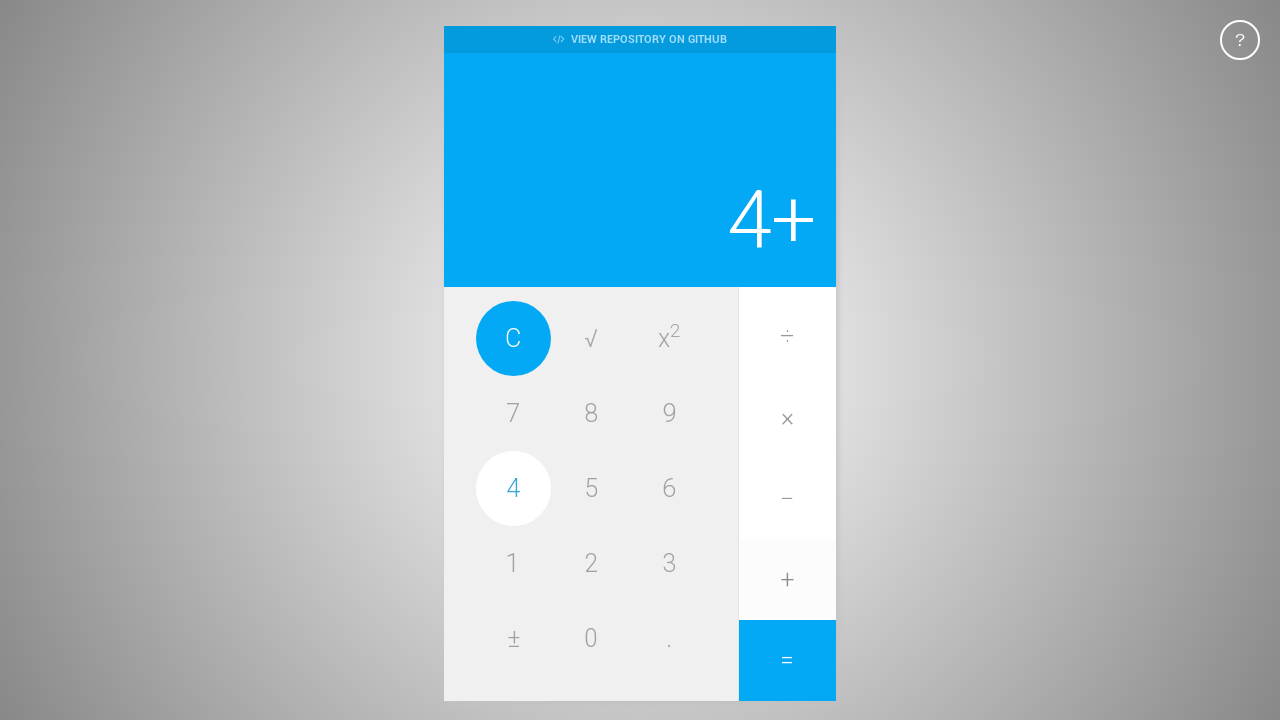

Clicked number 4 button again at (513, 488) on #four
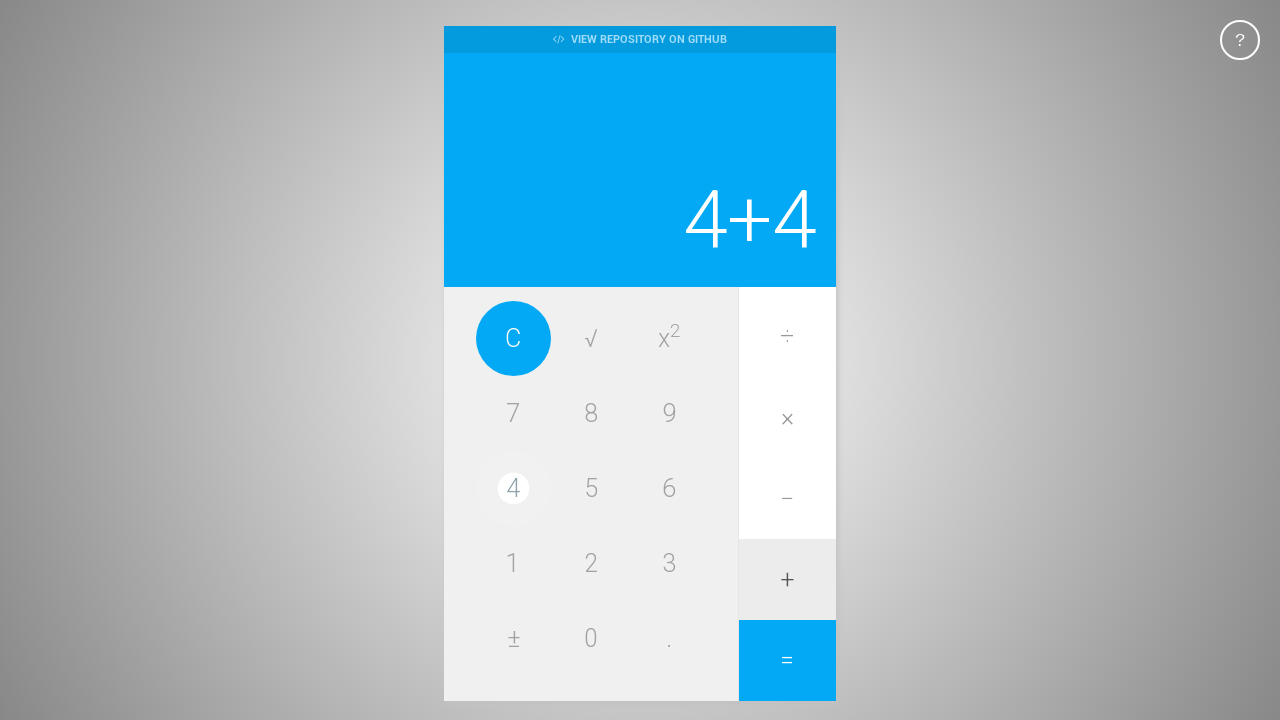

Clicked equals button to calculate result at (787, 660) on #equals
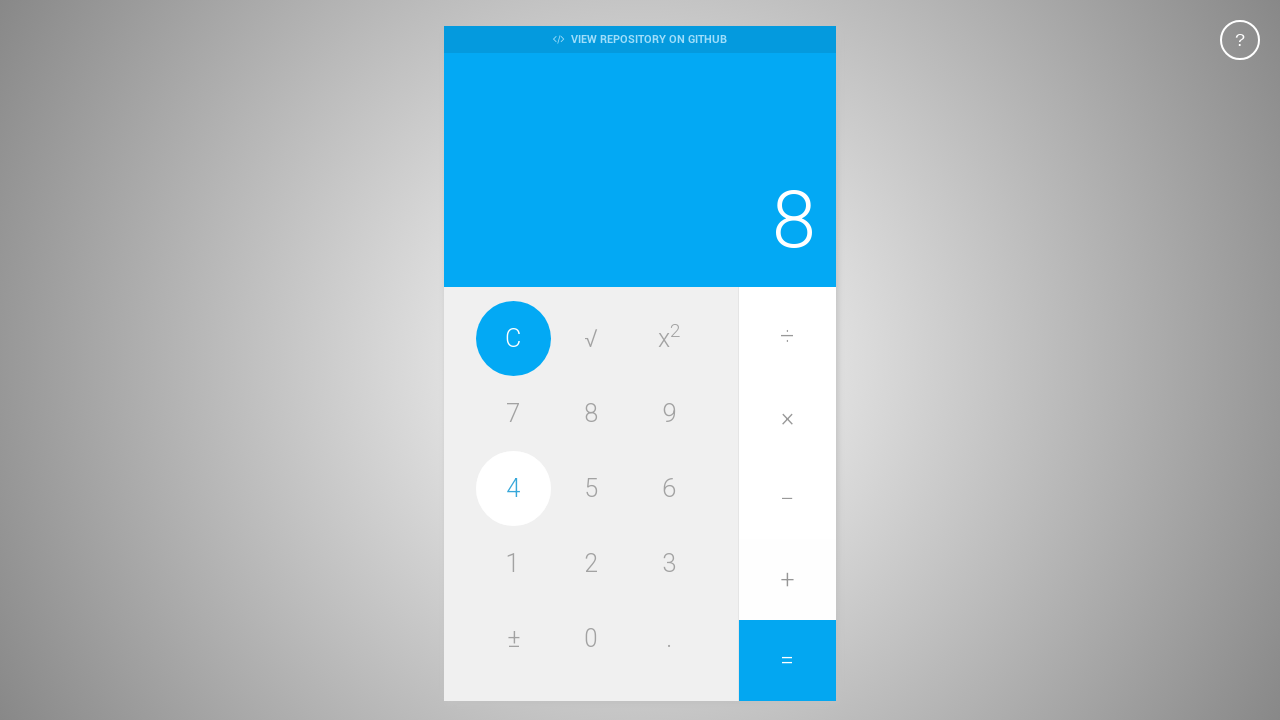

Verified calculator display shows 8
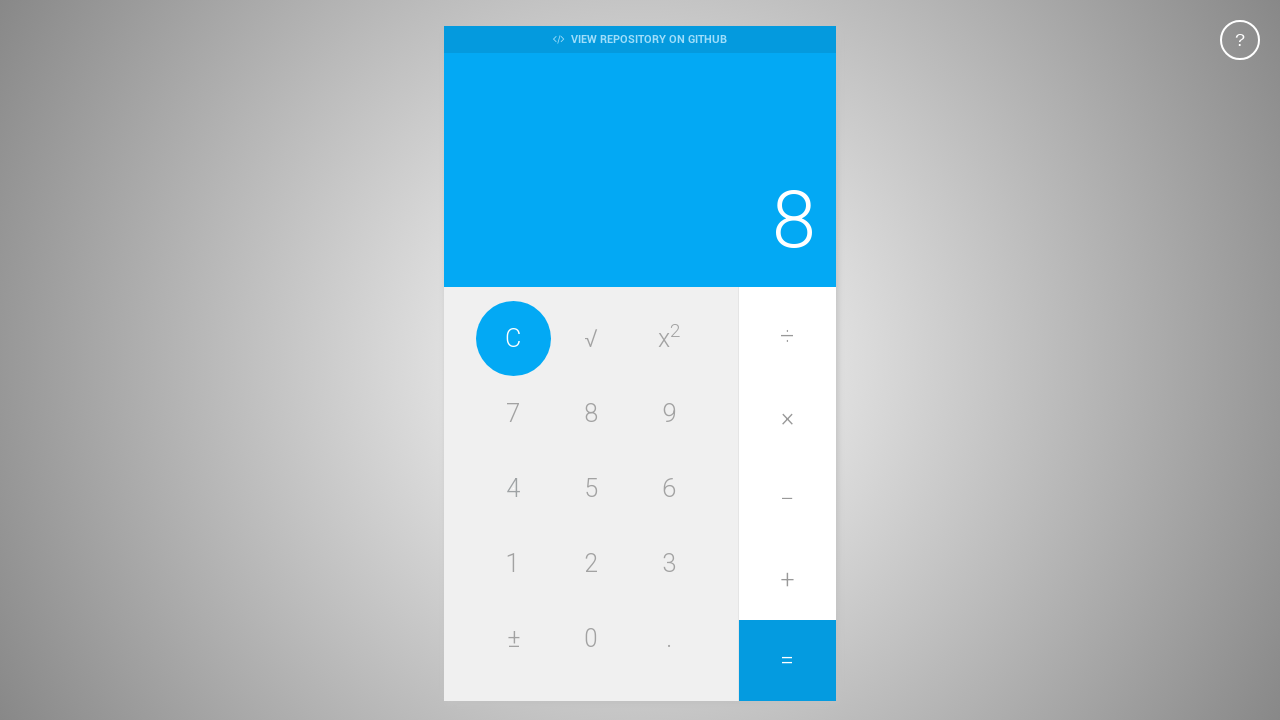

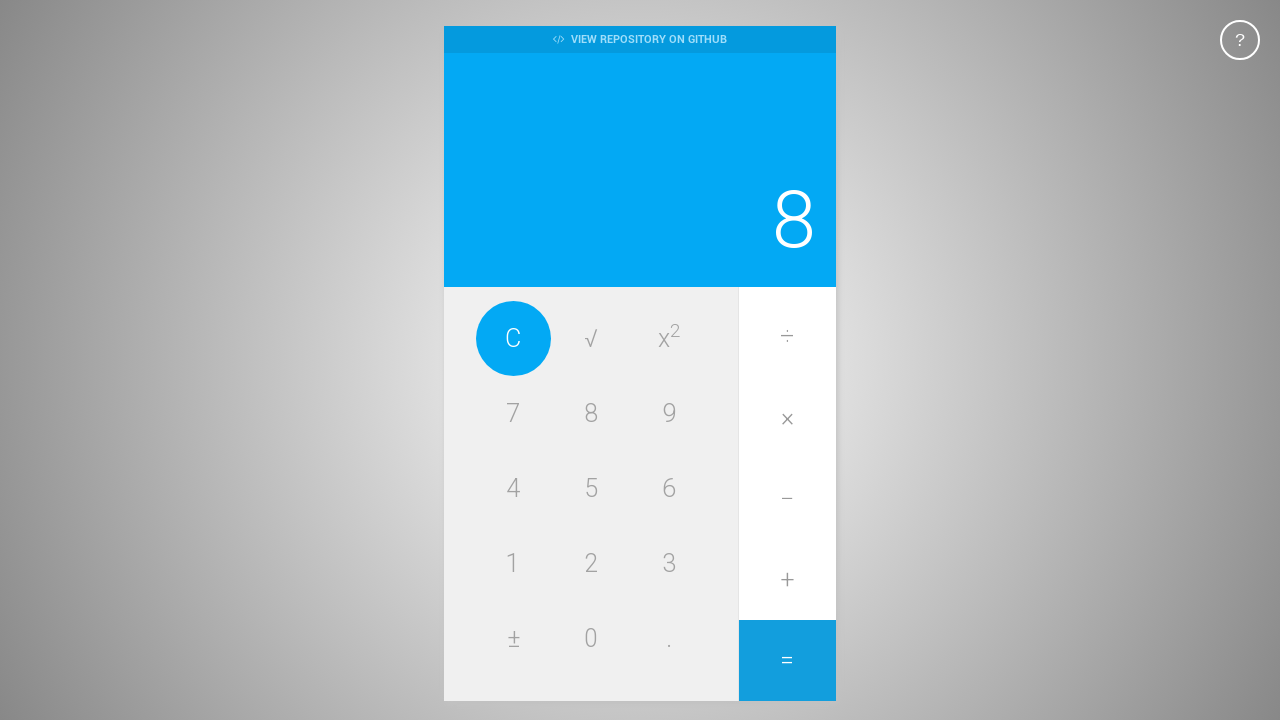